Tests dropdown selection functionality by selecting options using different methods: by index, by visible text, and by value

Starting URL: https://rahulshettyacademy.com/dropdownsPractise/#

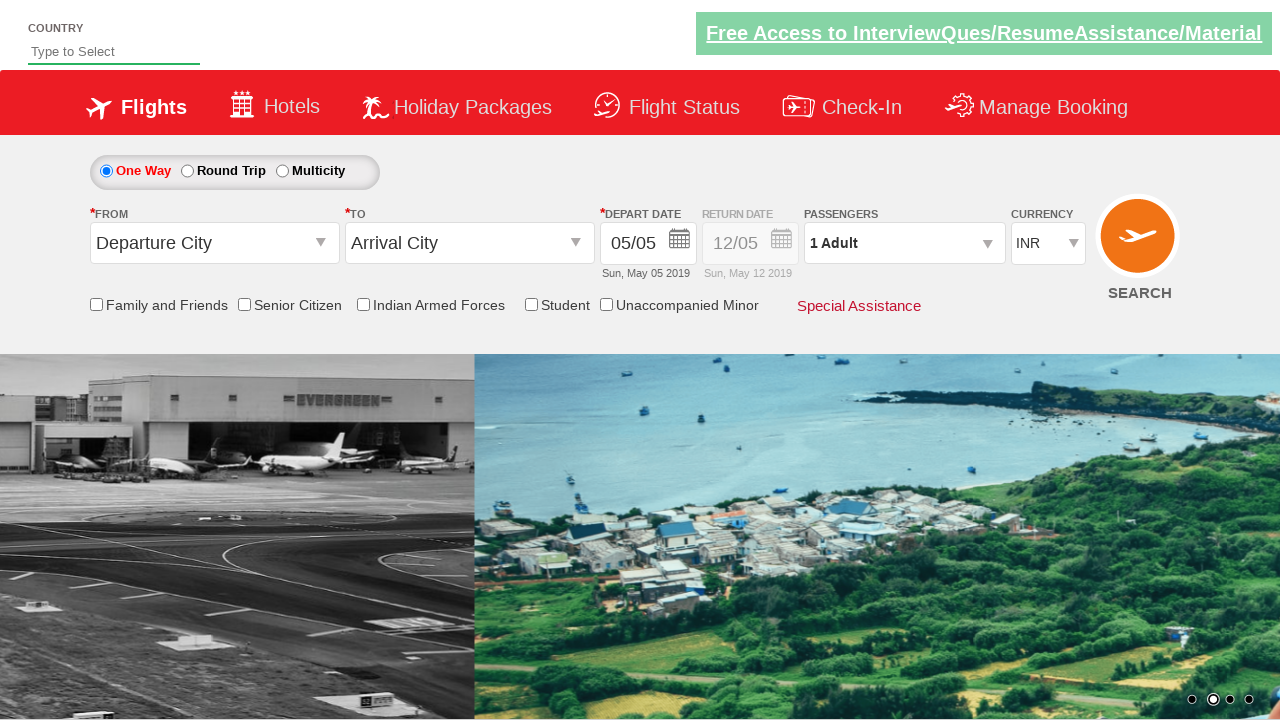

Selected dropdown option at index 3 on #ctl00_mainContent_DropDownListCurrency
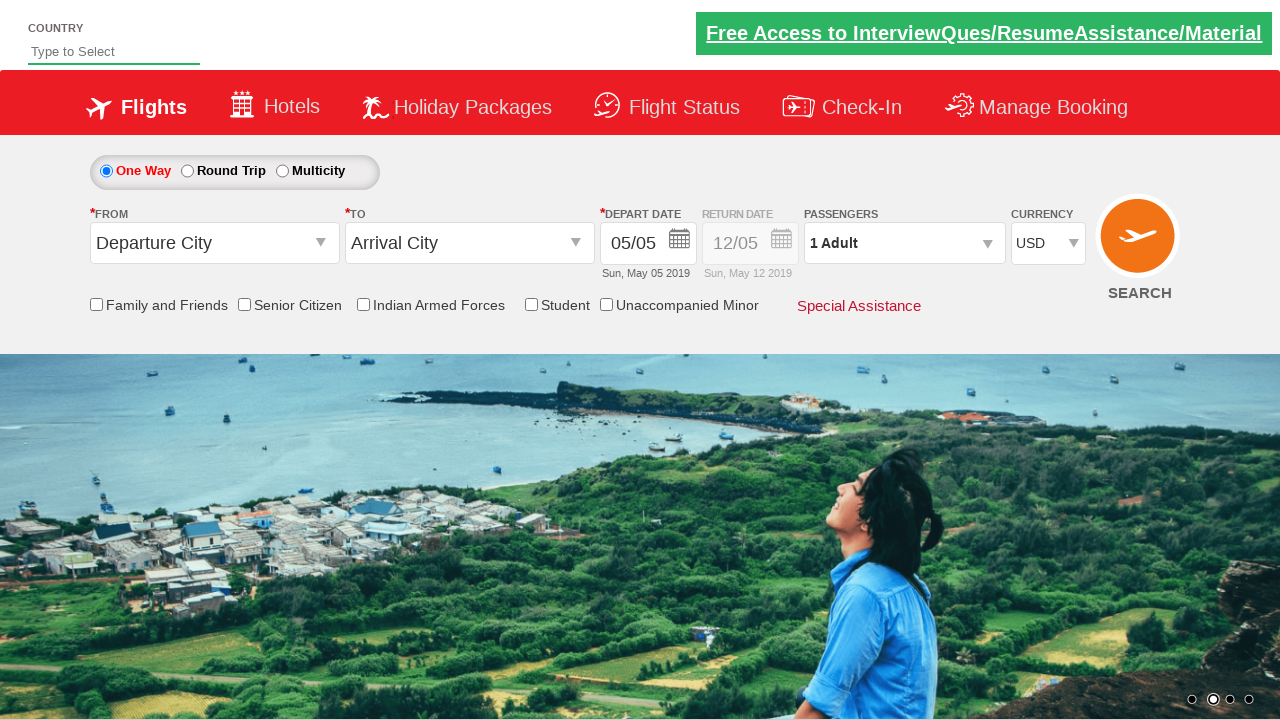

Selected dropdown option with visible text 'AED' on #ctl00_mainContent_DropDownListCurrency
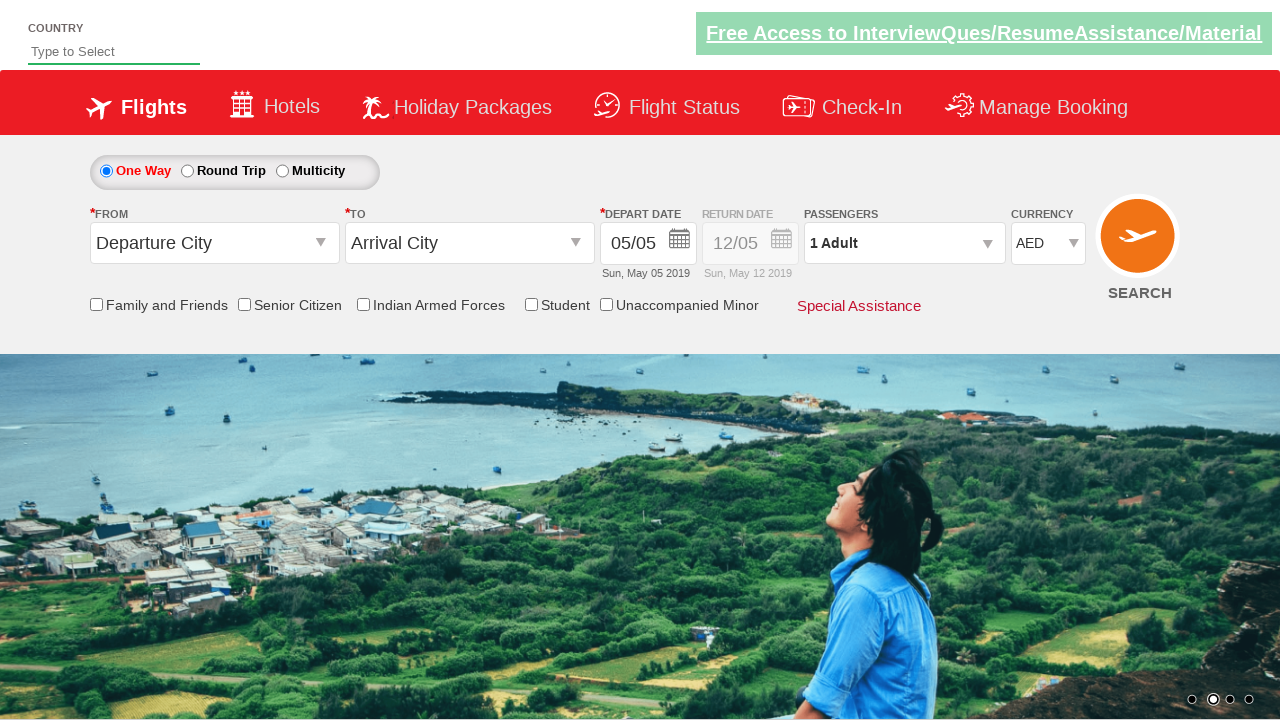

Selected dropdown option with value 'INR' on #ctl00_mainContent_DropDownListCurrency
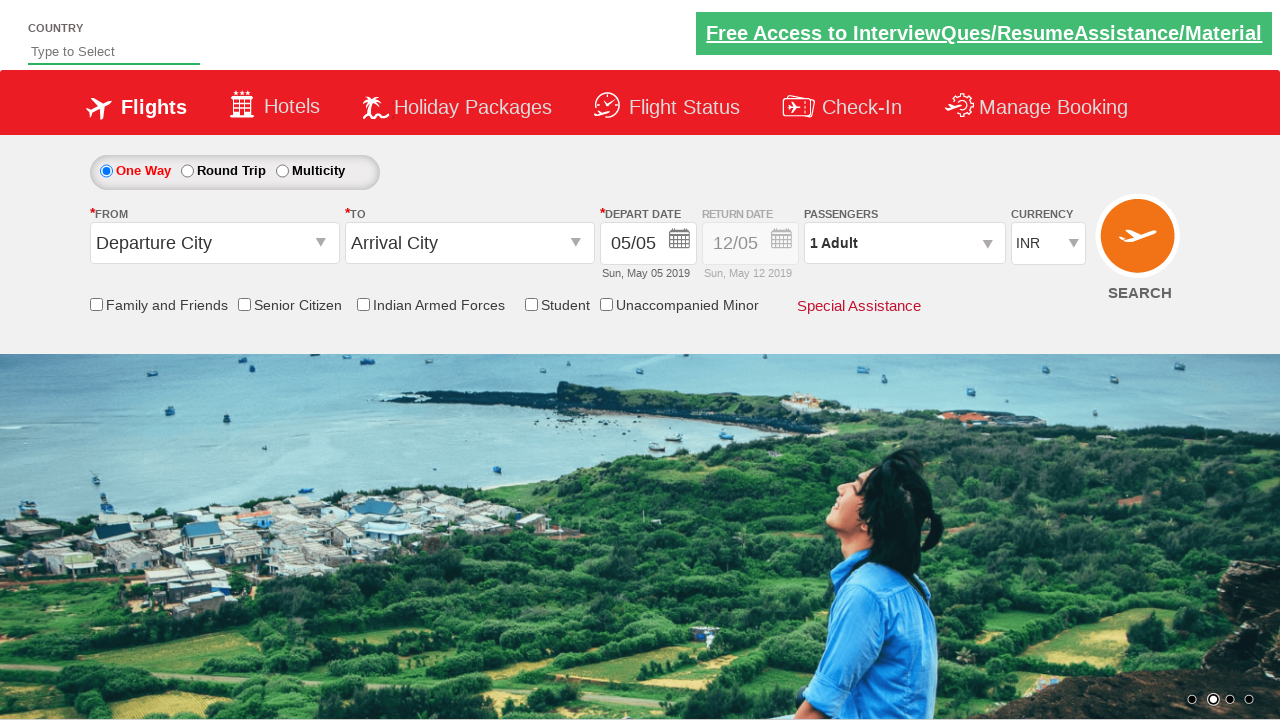

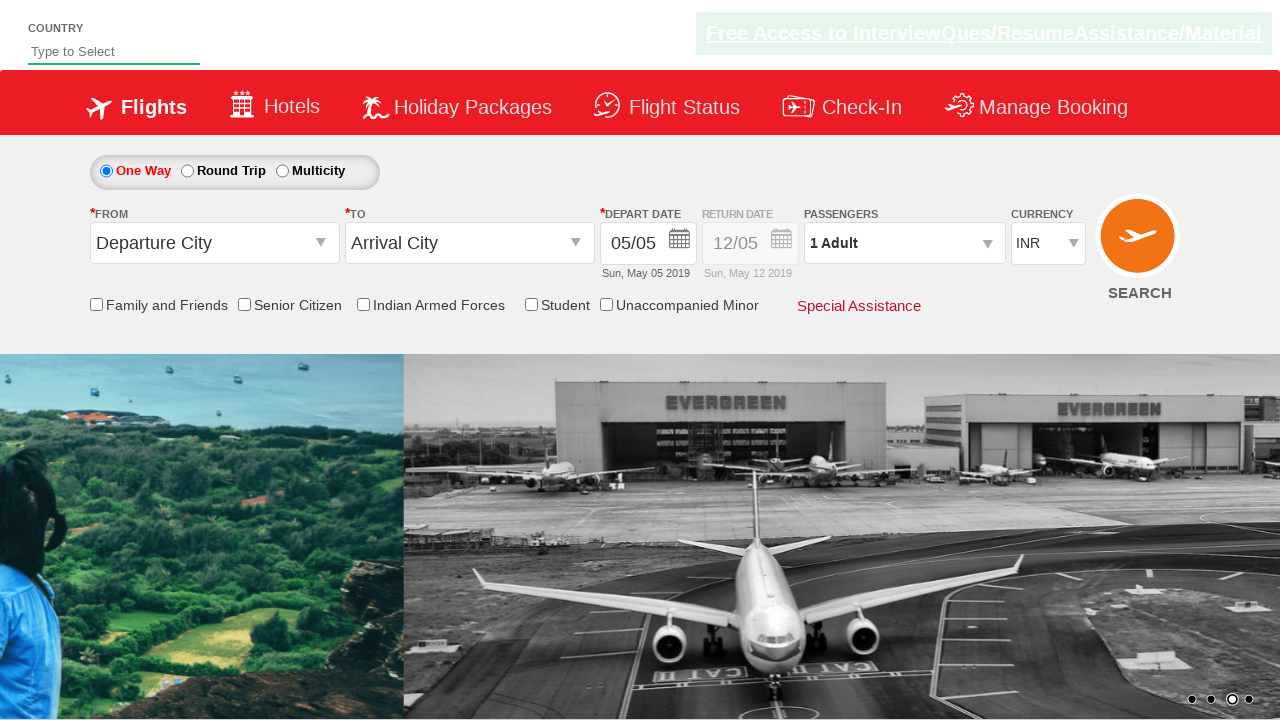